Tests that the currently applied filter is highlighted in the filter bar

Starting URL: https://demo.playwright.dev/todomvc

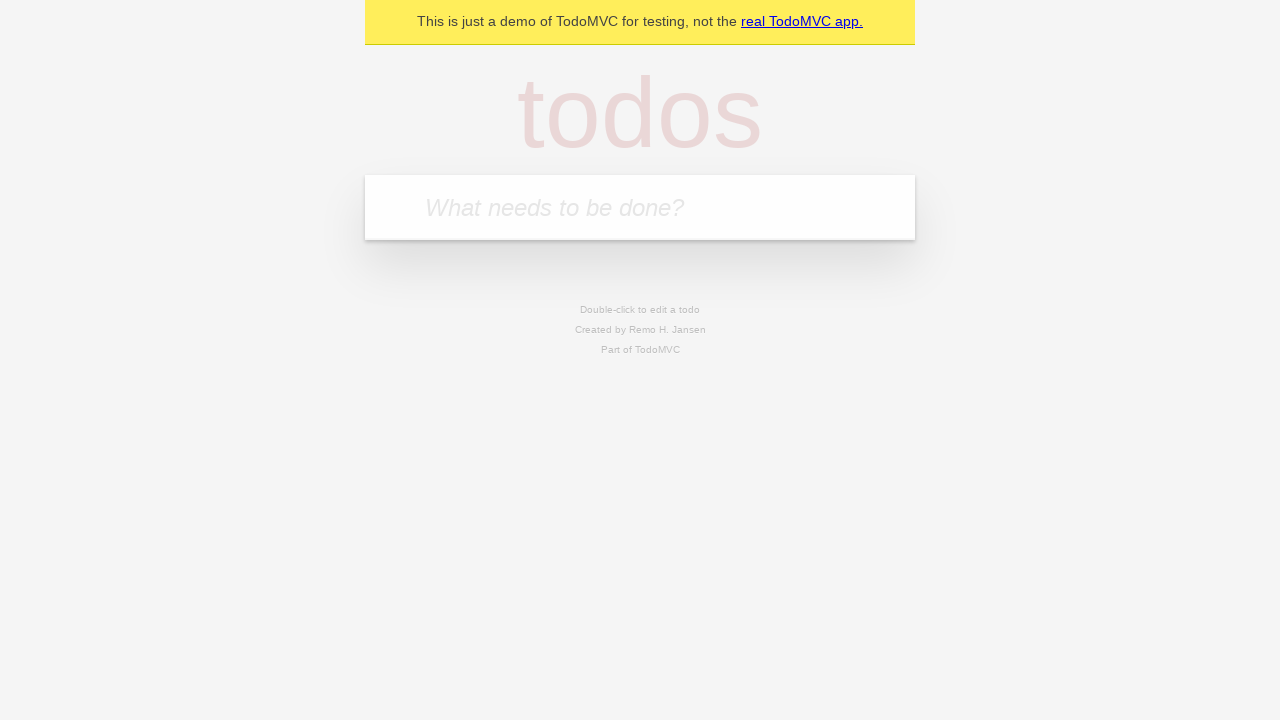

Filled new todo field with 'buy some cheese' on .new-todo
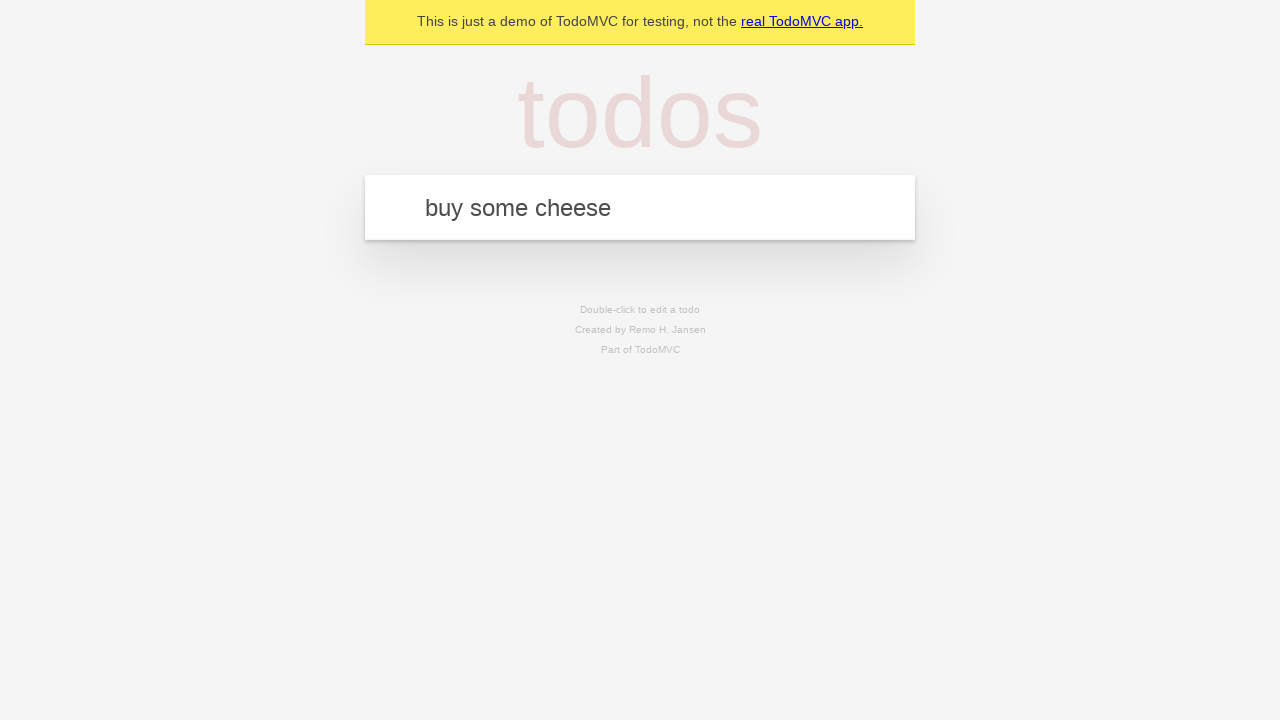

Pressed Enter to add first todo on .new-todo
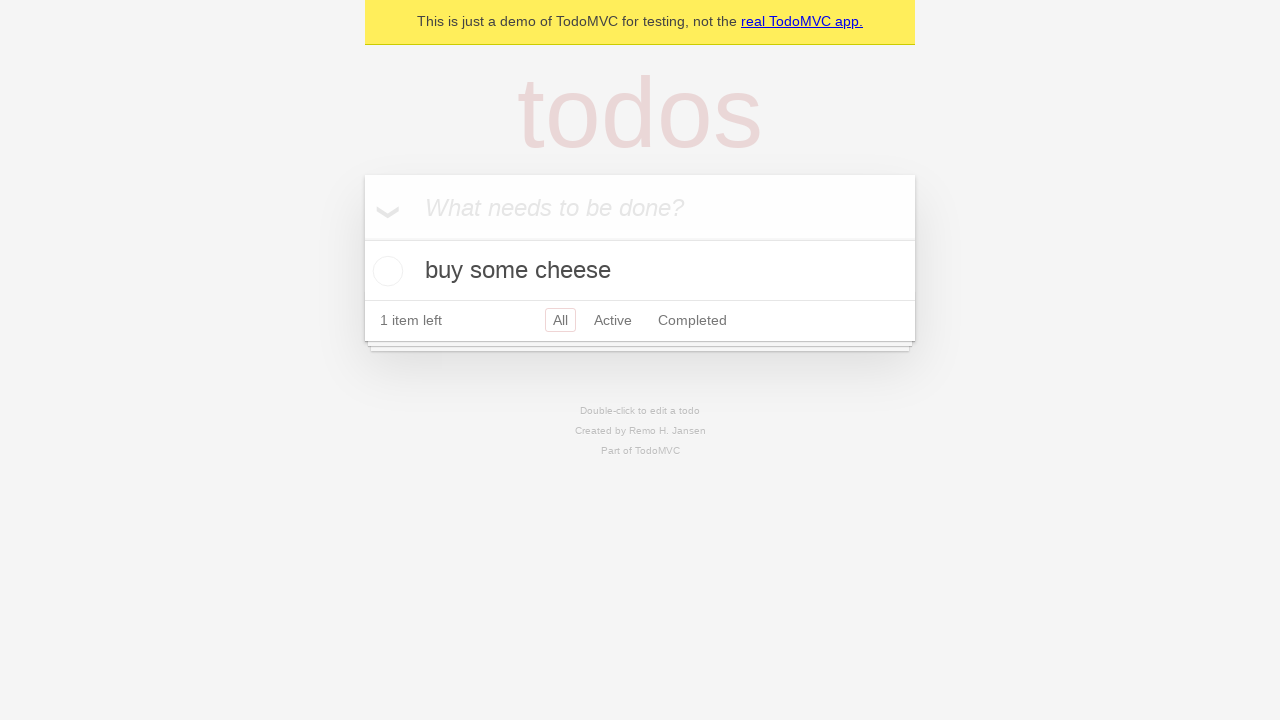

Filled new todo field with 'feed the cat' on .new-todo
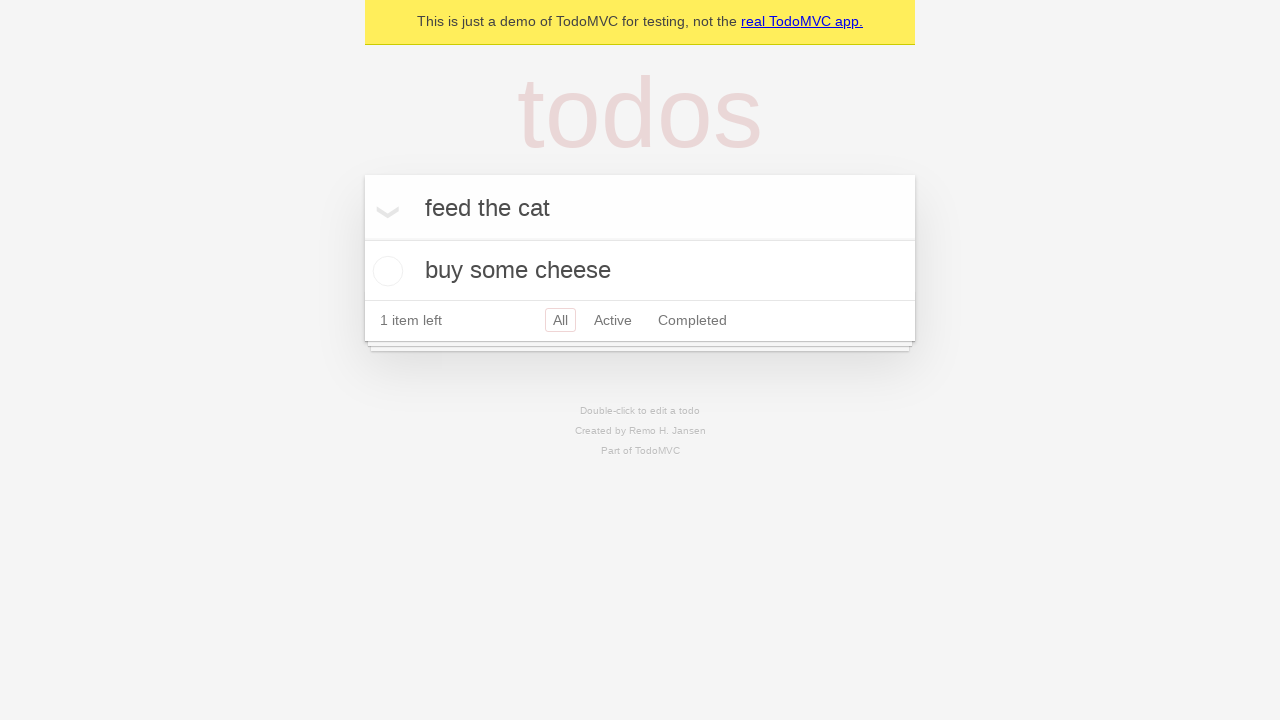

Pressed Enter to add second todo on .new-todo
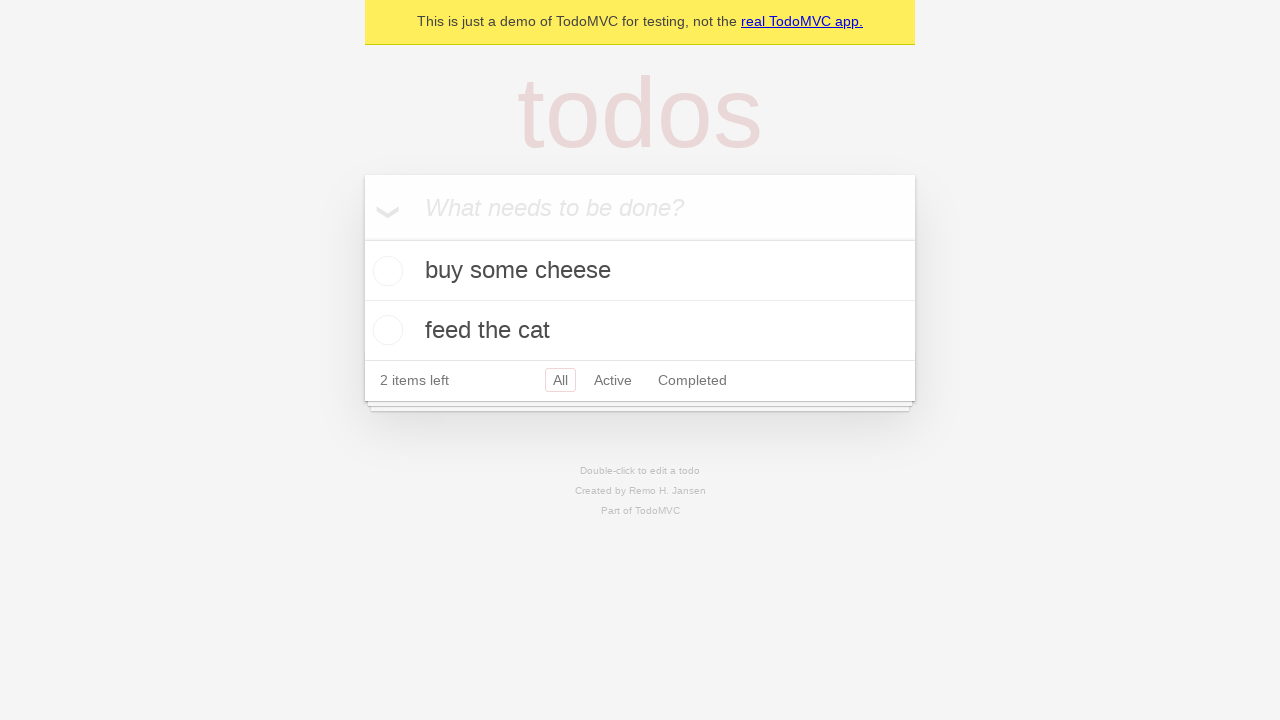

Filled new todo field with 'book a doctors appointment' on .new-todo
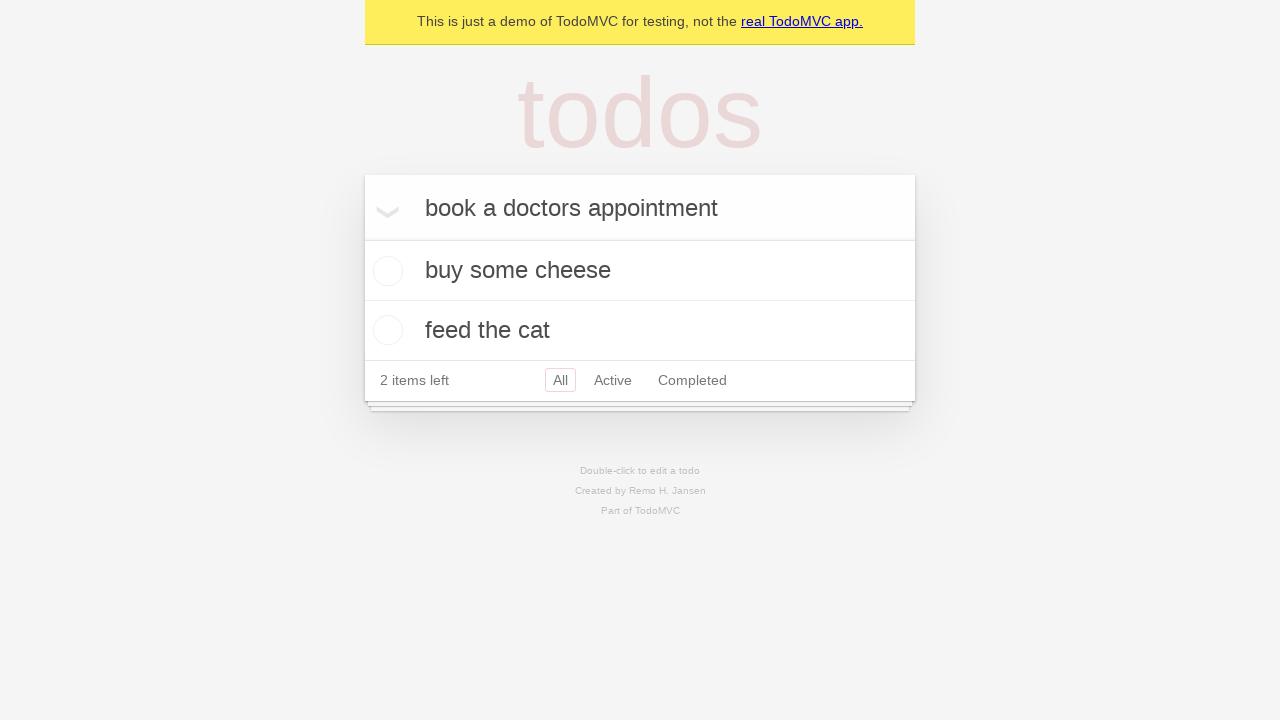

Pressed Enter to add third todo on .new-todo
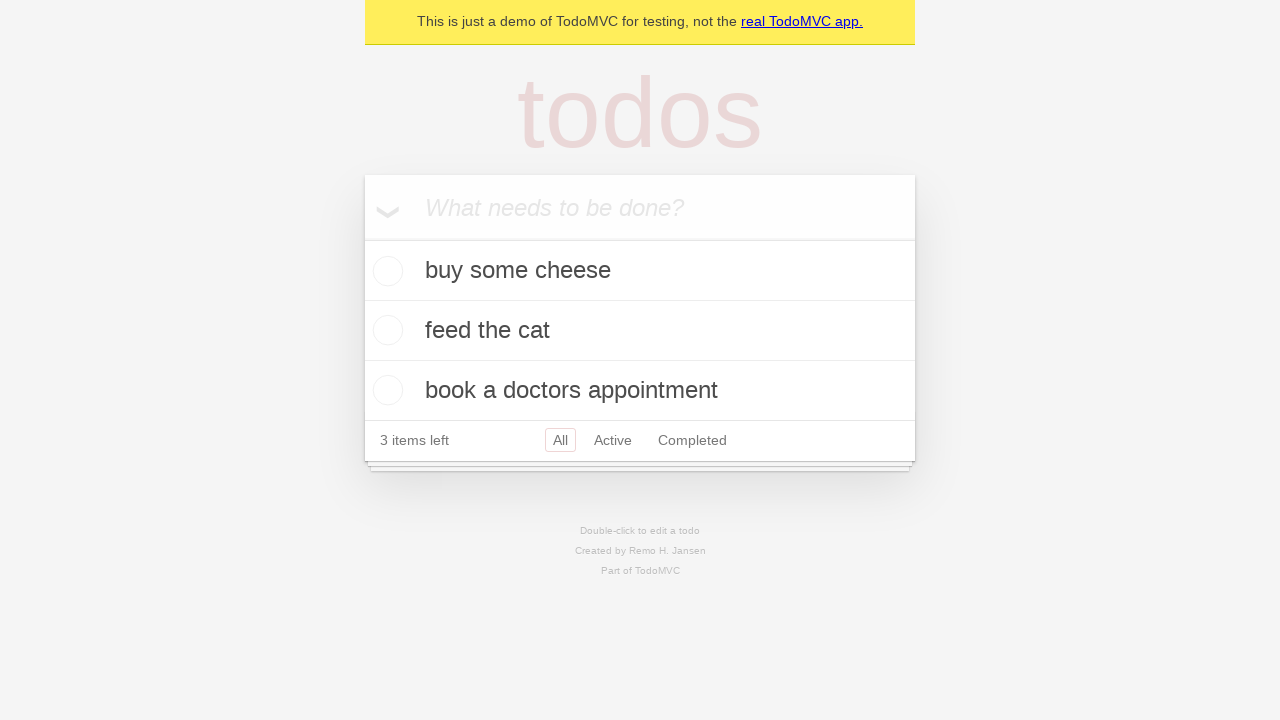

Waited for third todo to be added to the list
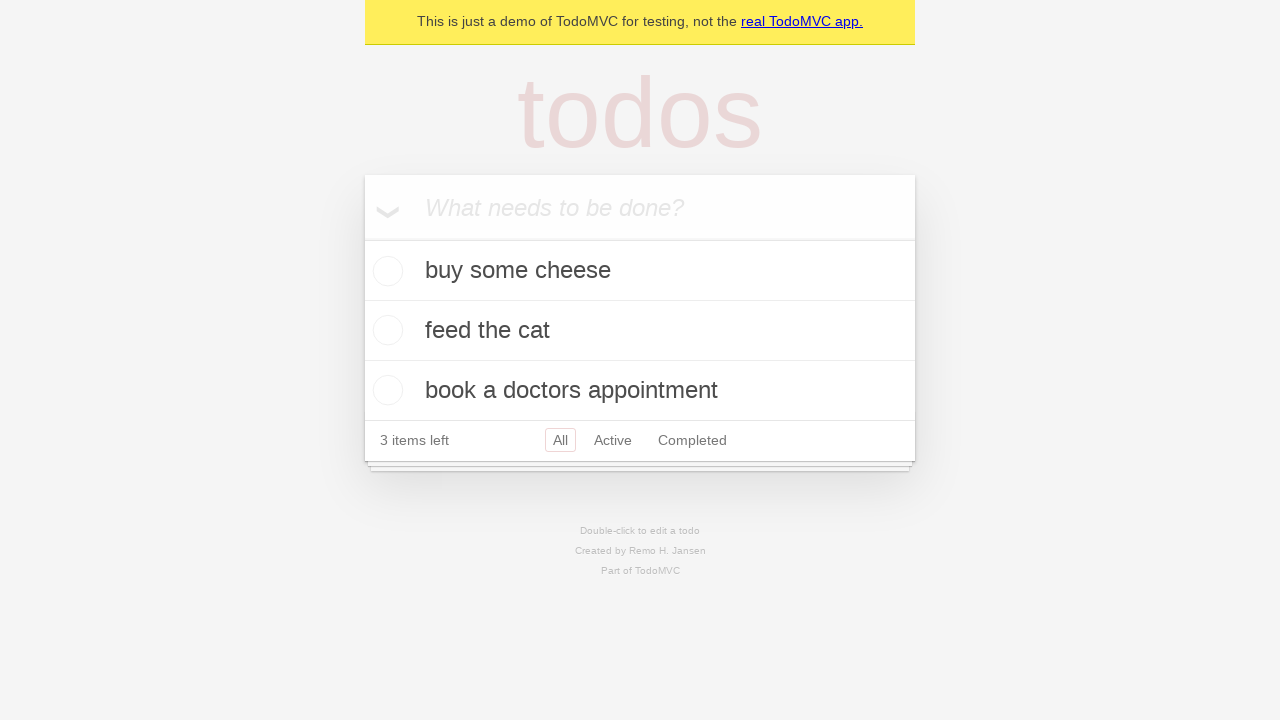

Clicked Active filter at (613, 440) on .filters >> text=Active
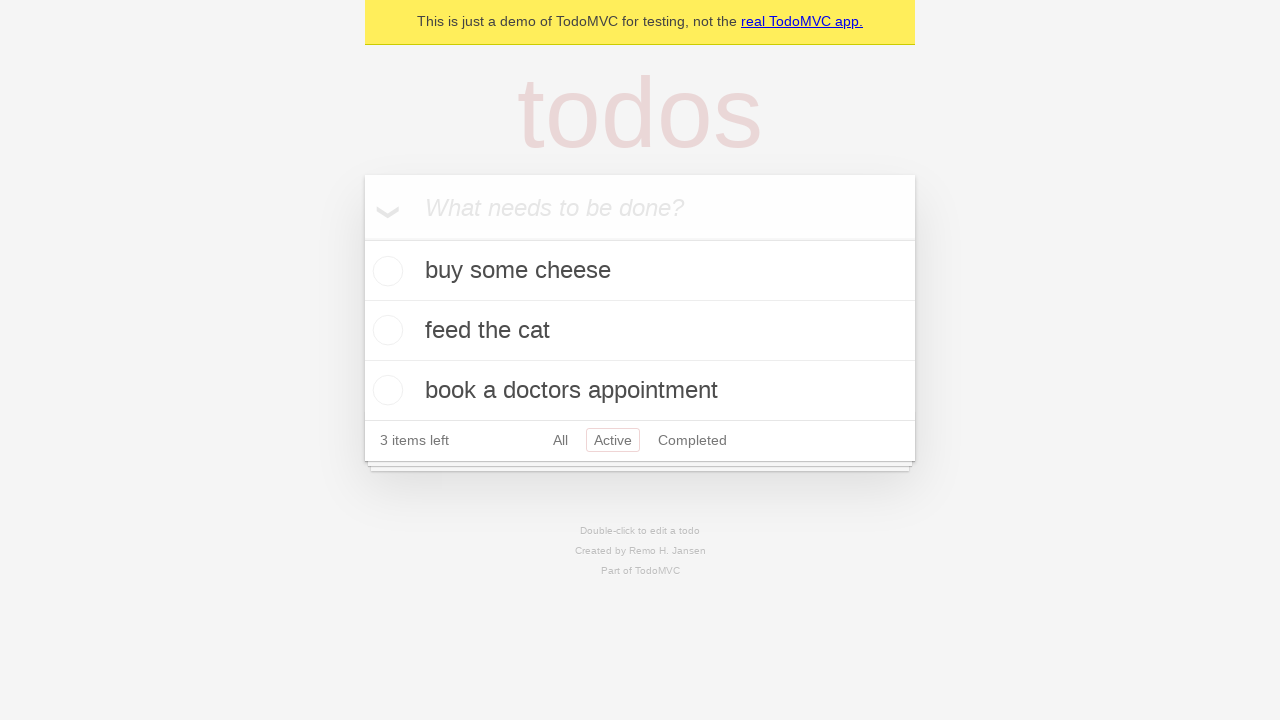

Clicked Completed filter to verify highlight at (692, 440) on .filters >> text=Completed
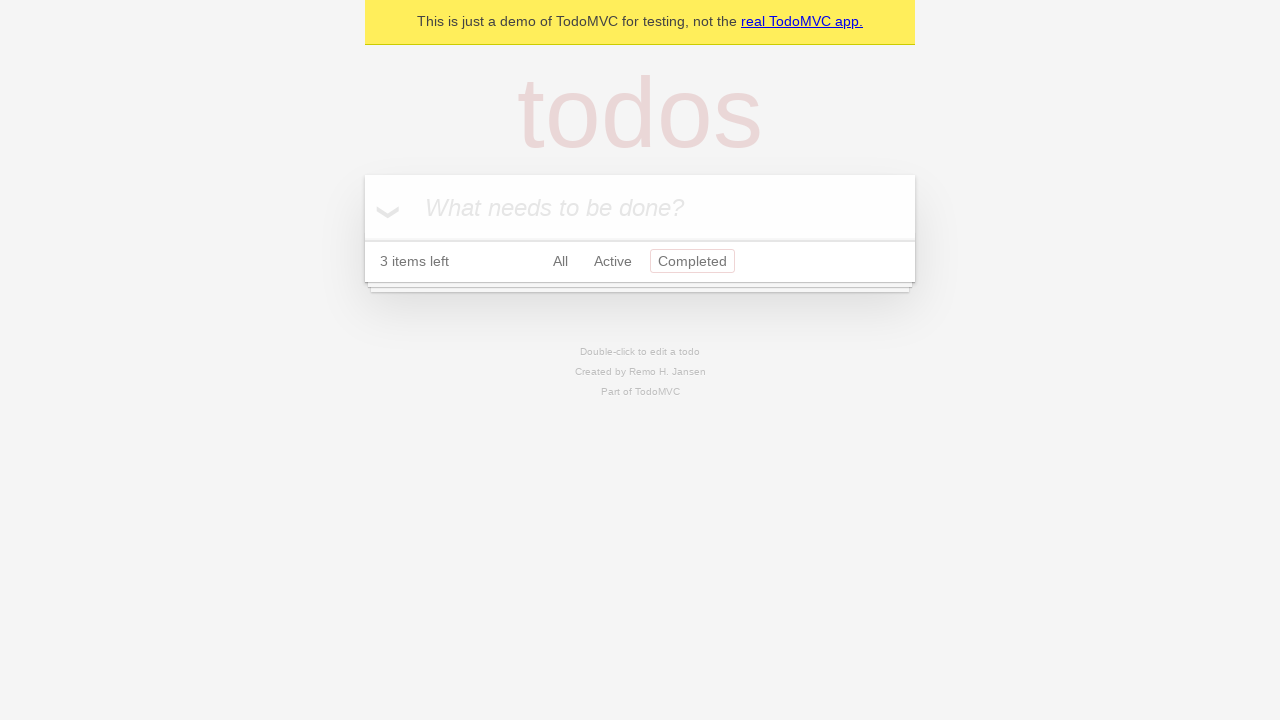

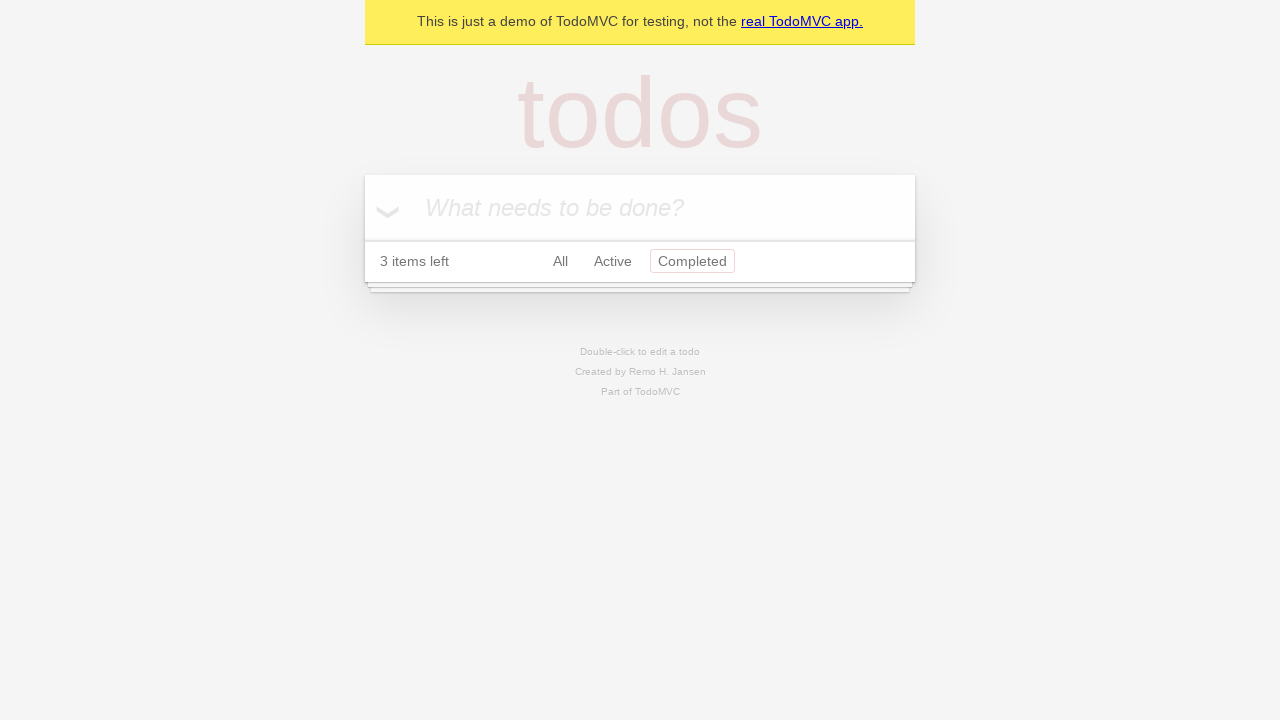